Tests double-click functionality on a w3schools demo page by entering text in a field, double-clicking a copy button, and verifying the text was copied correctly.

Starting URL: https://www.w3schools.com/tags/tryit.asp?filename=tryhtml5_ev_ondblclick3

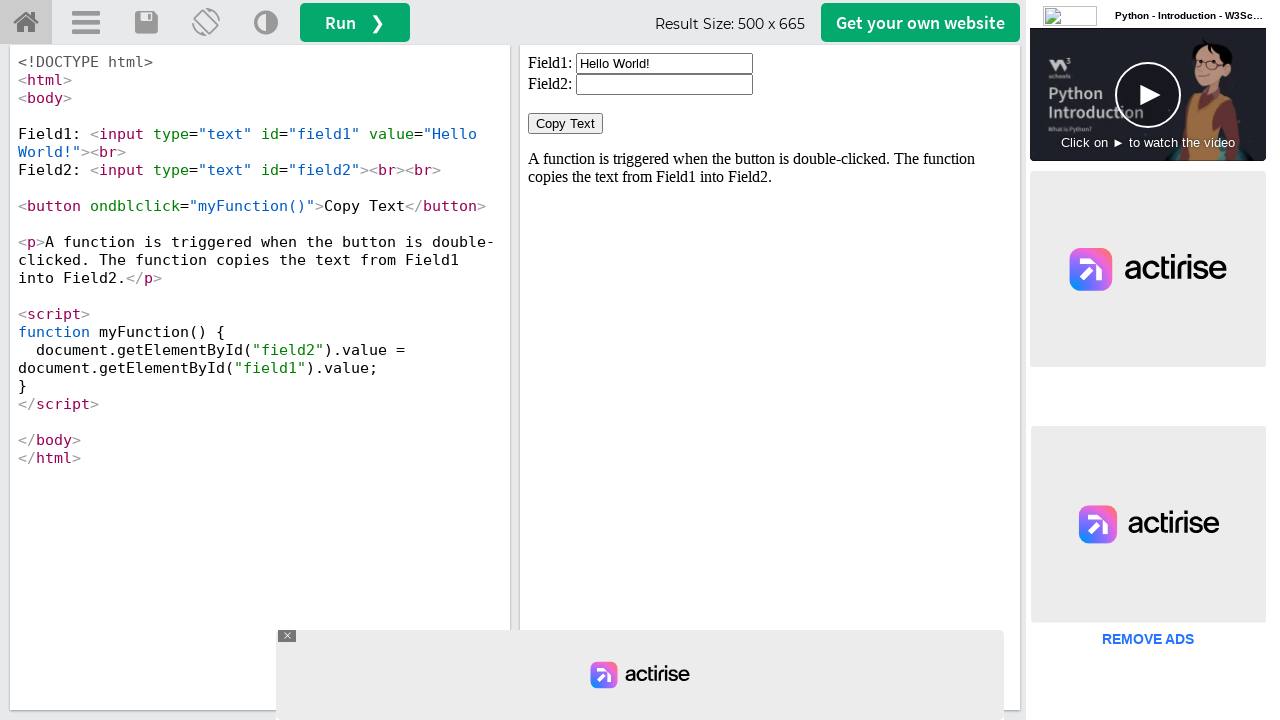

Set viewport size to 1920x1080
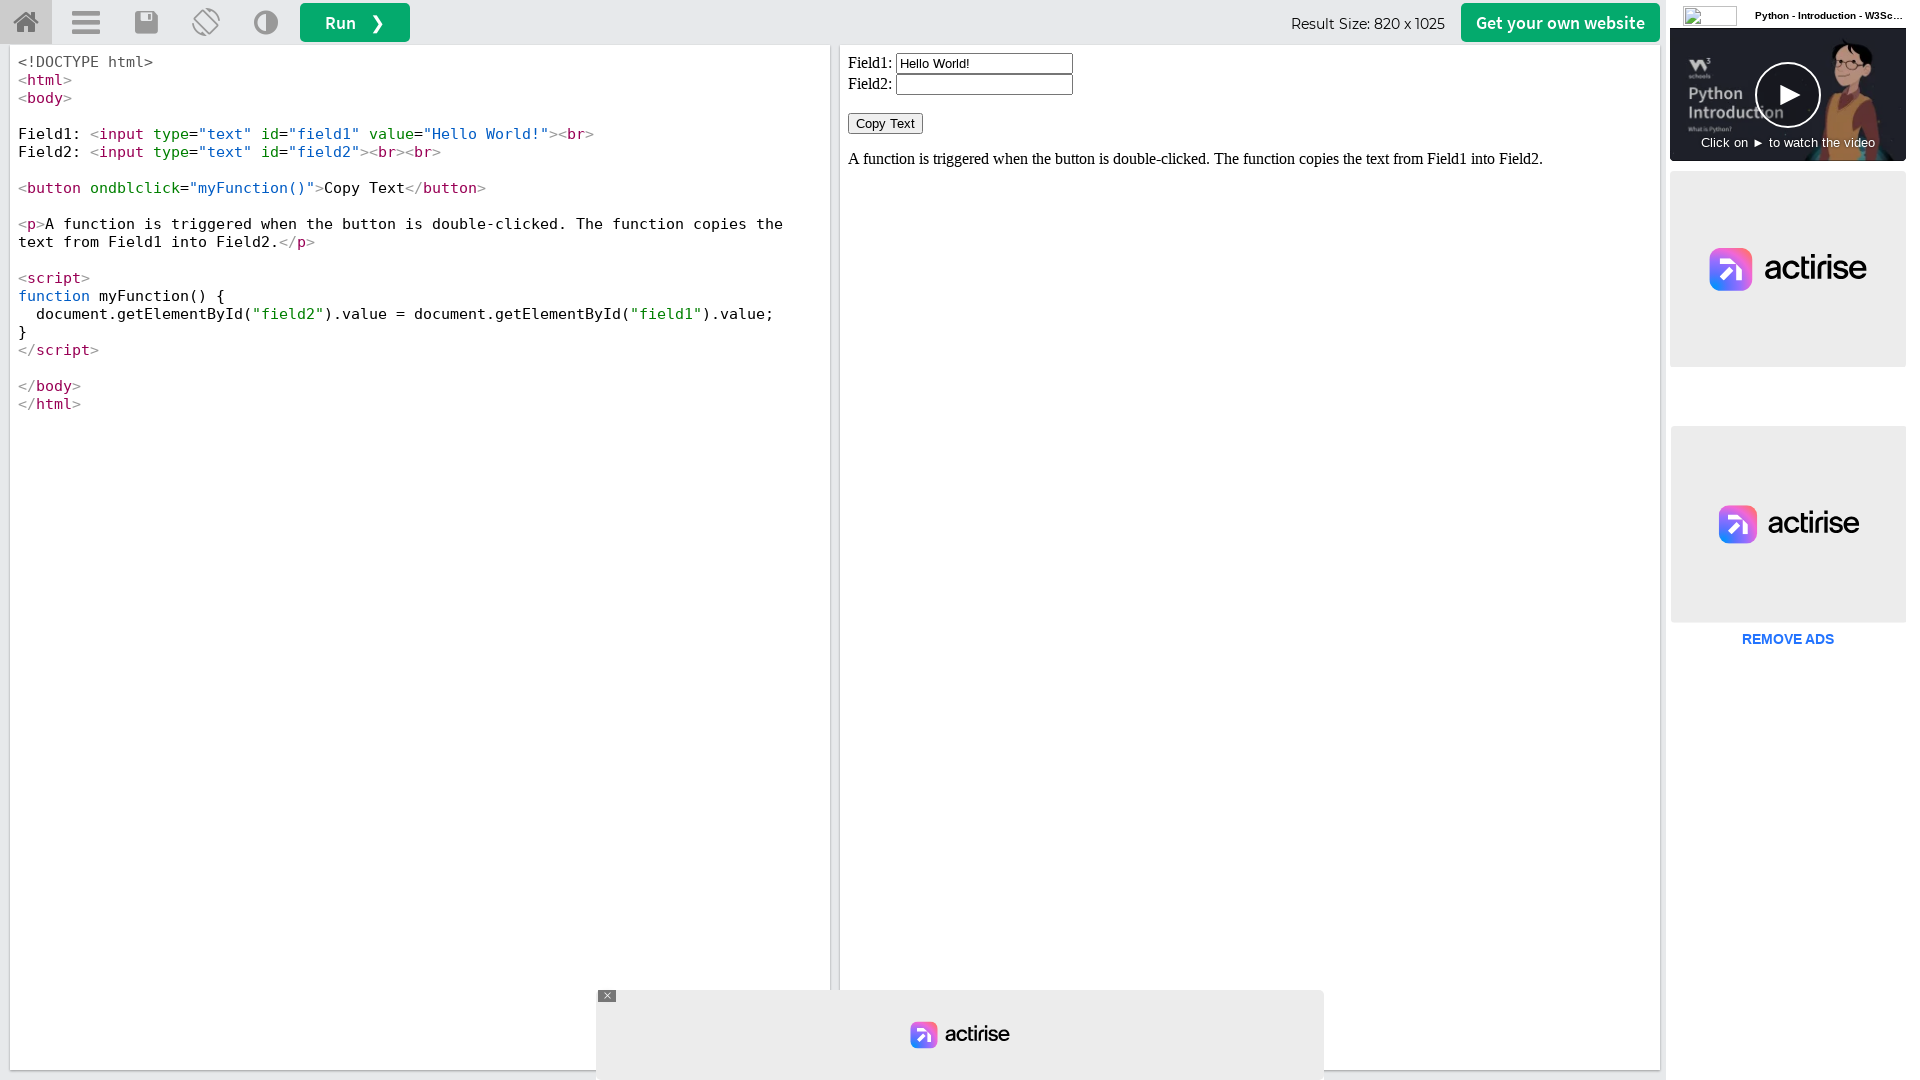

Cleared the first input field in iframe on #iframeResult >> internal:control=enter-frame >> xpath=//input[@id='field1']
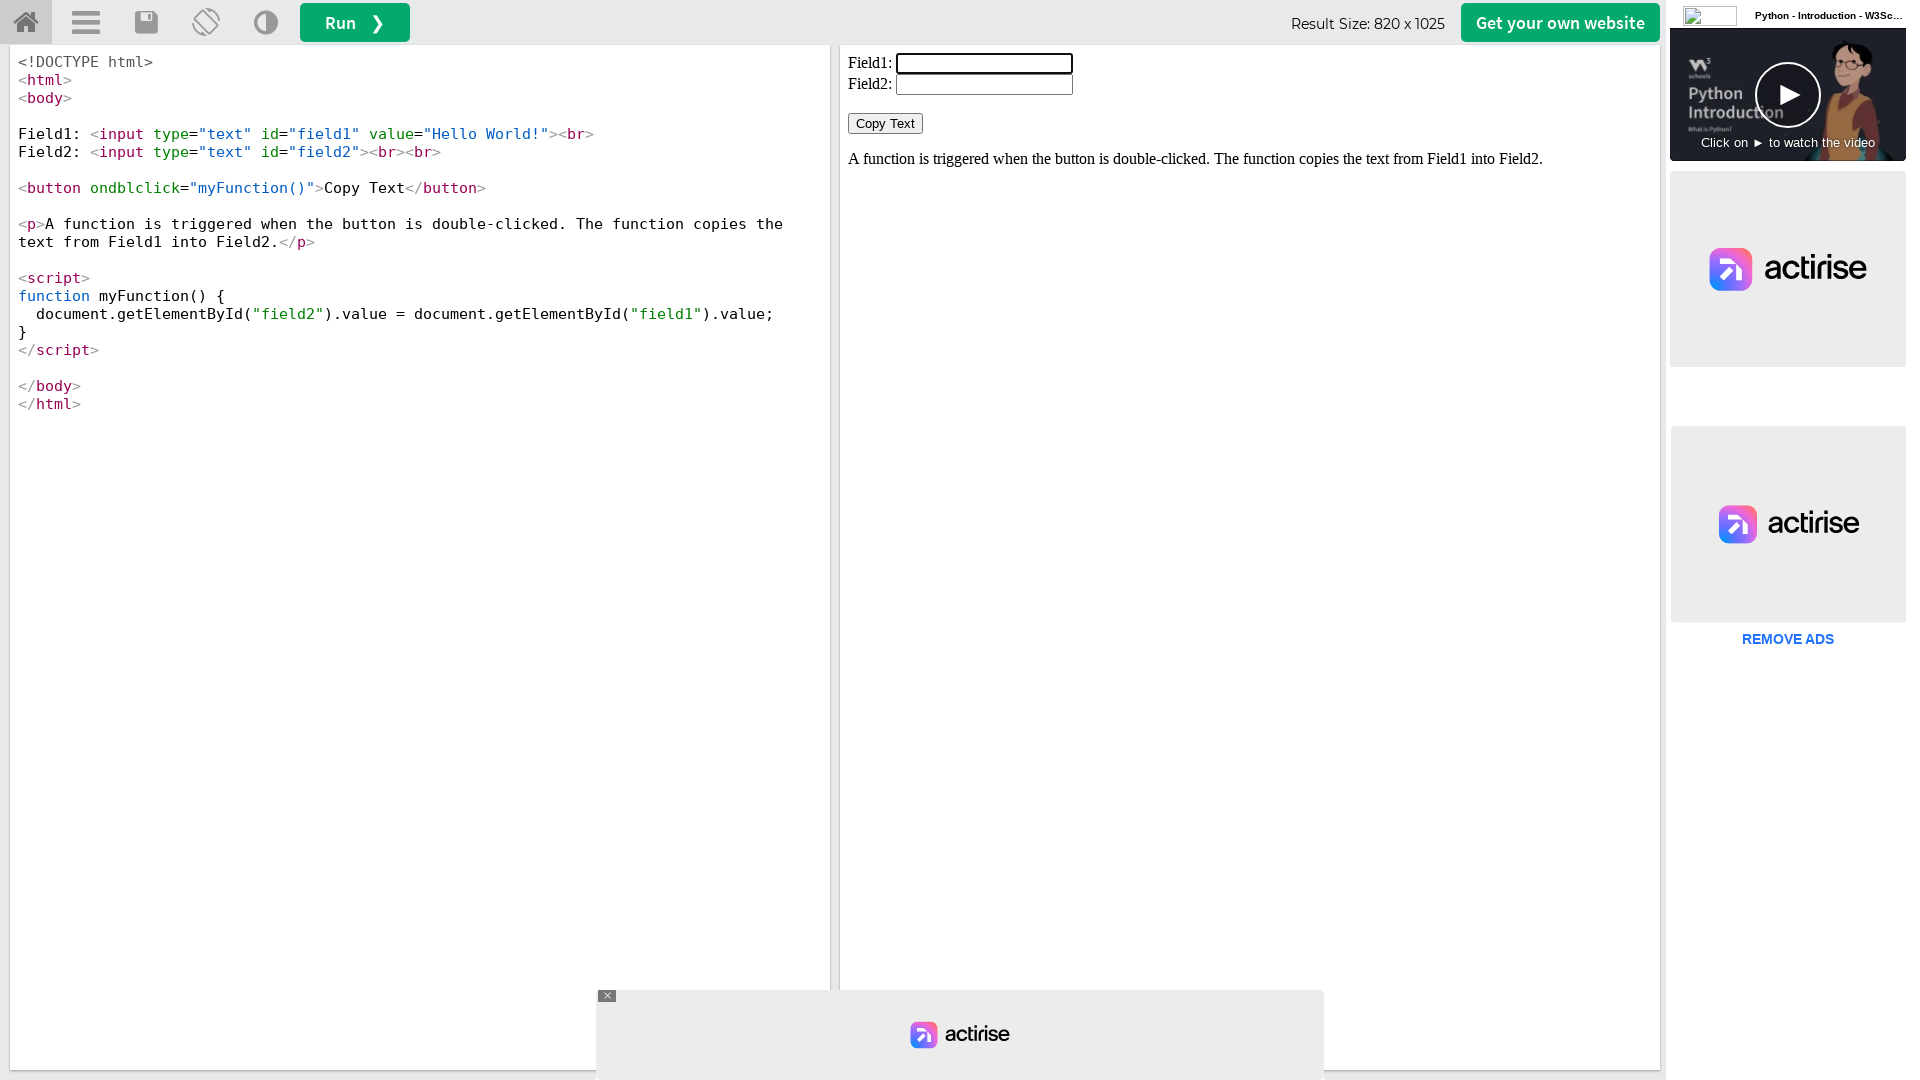

Filled first input field with 'Welcome' on #iframeResult >> internal:control=enter-frame >> xpath=//input[@id='field1']
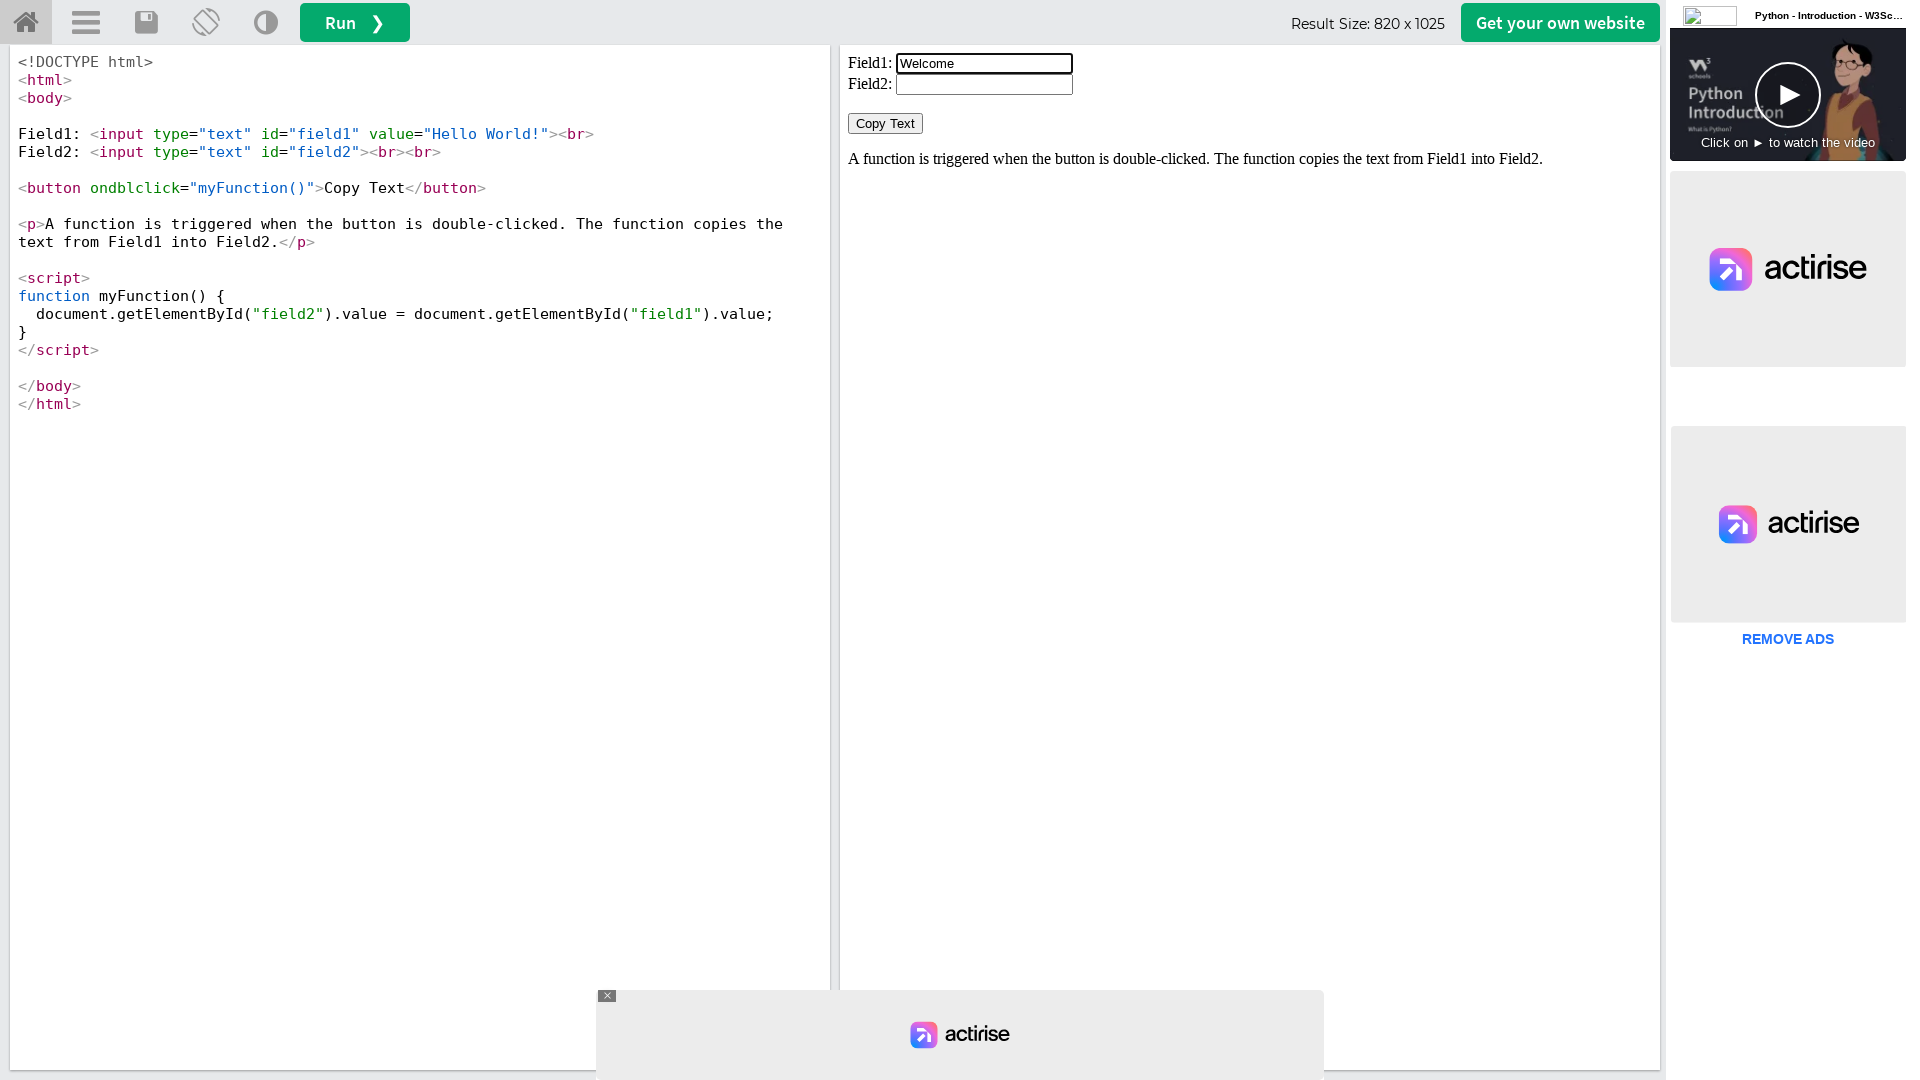

Double-clicked the 'Copy Text' button at (886, 124) on #iframeResult >> internal:control=enter-frame >> xpath=//button[normalize-space(
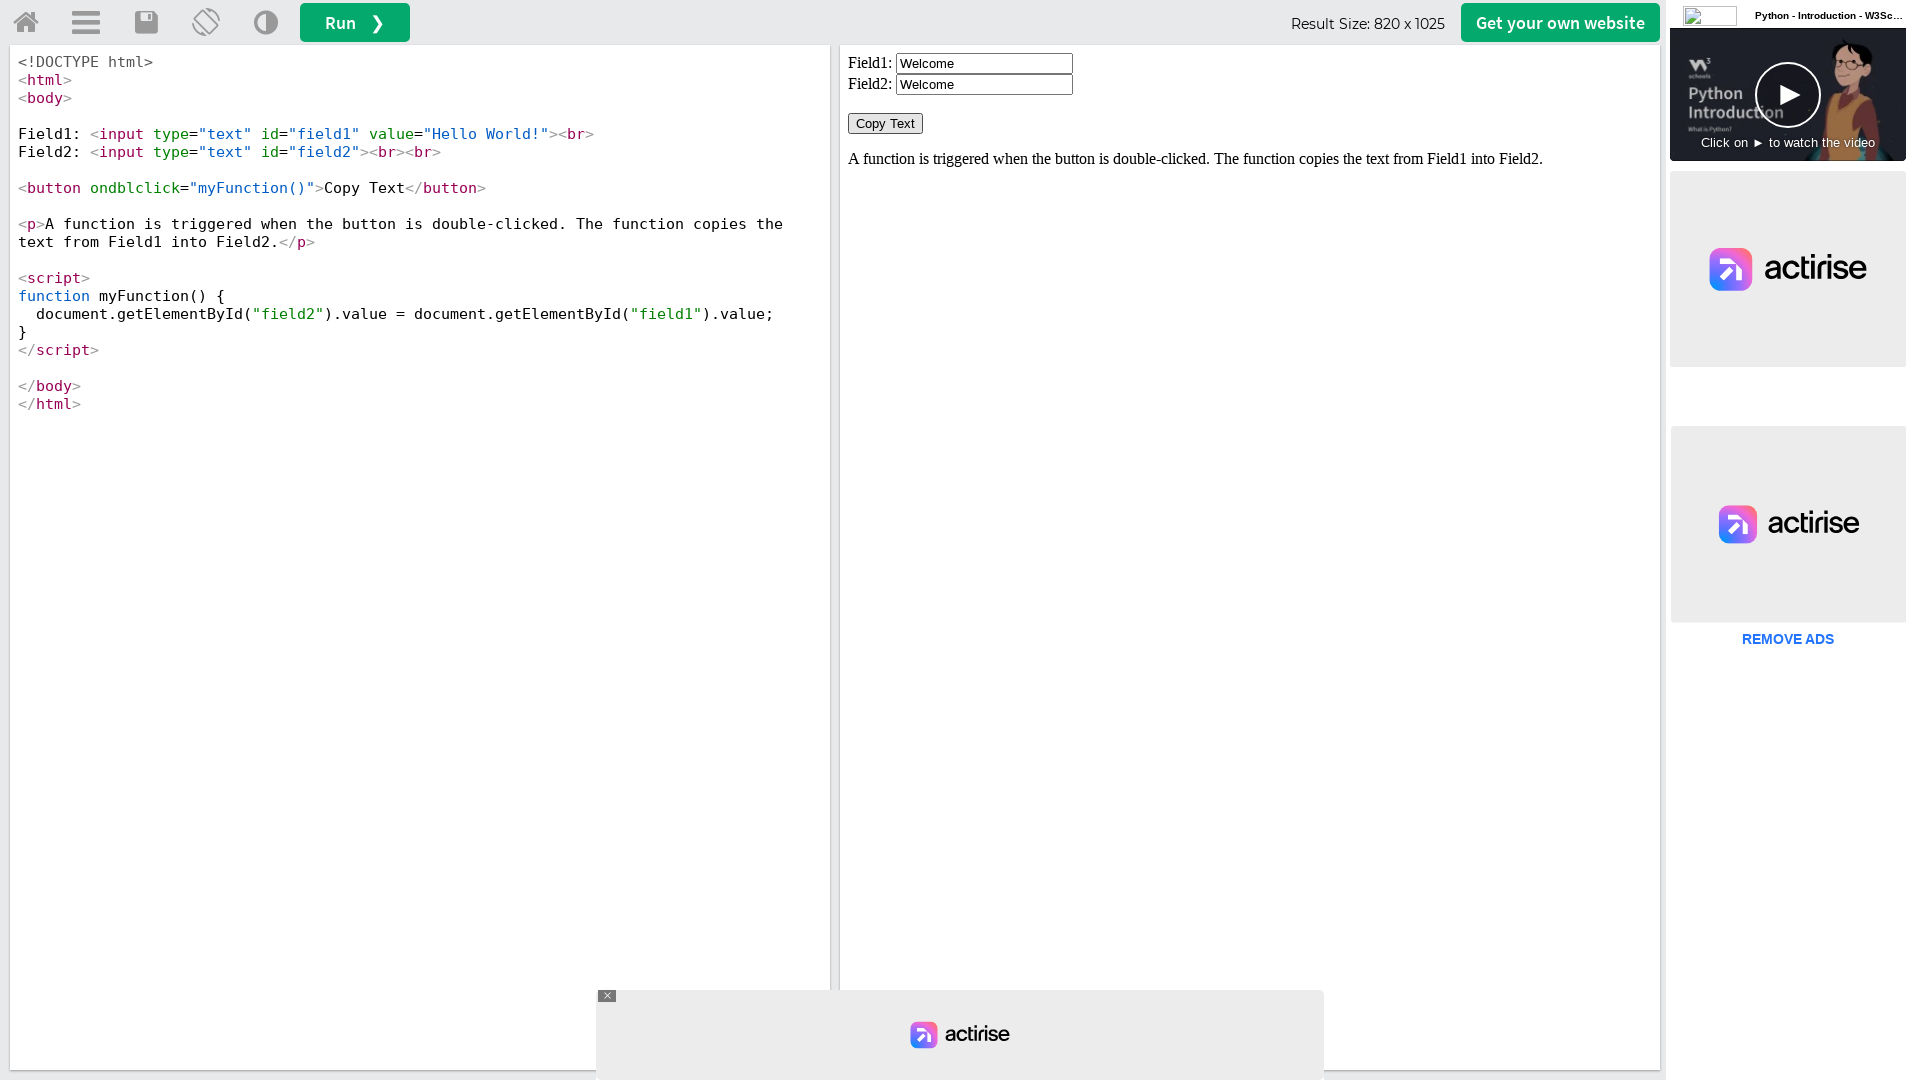

Waited 500ms for copy action to complete
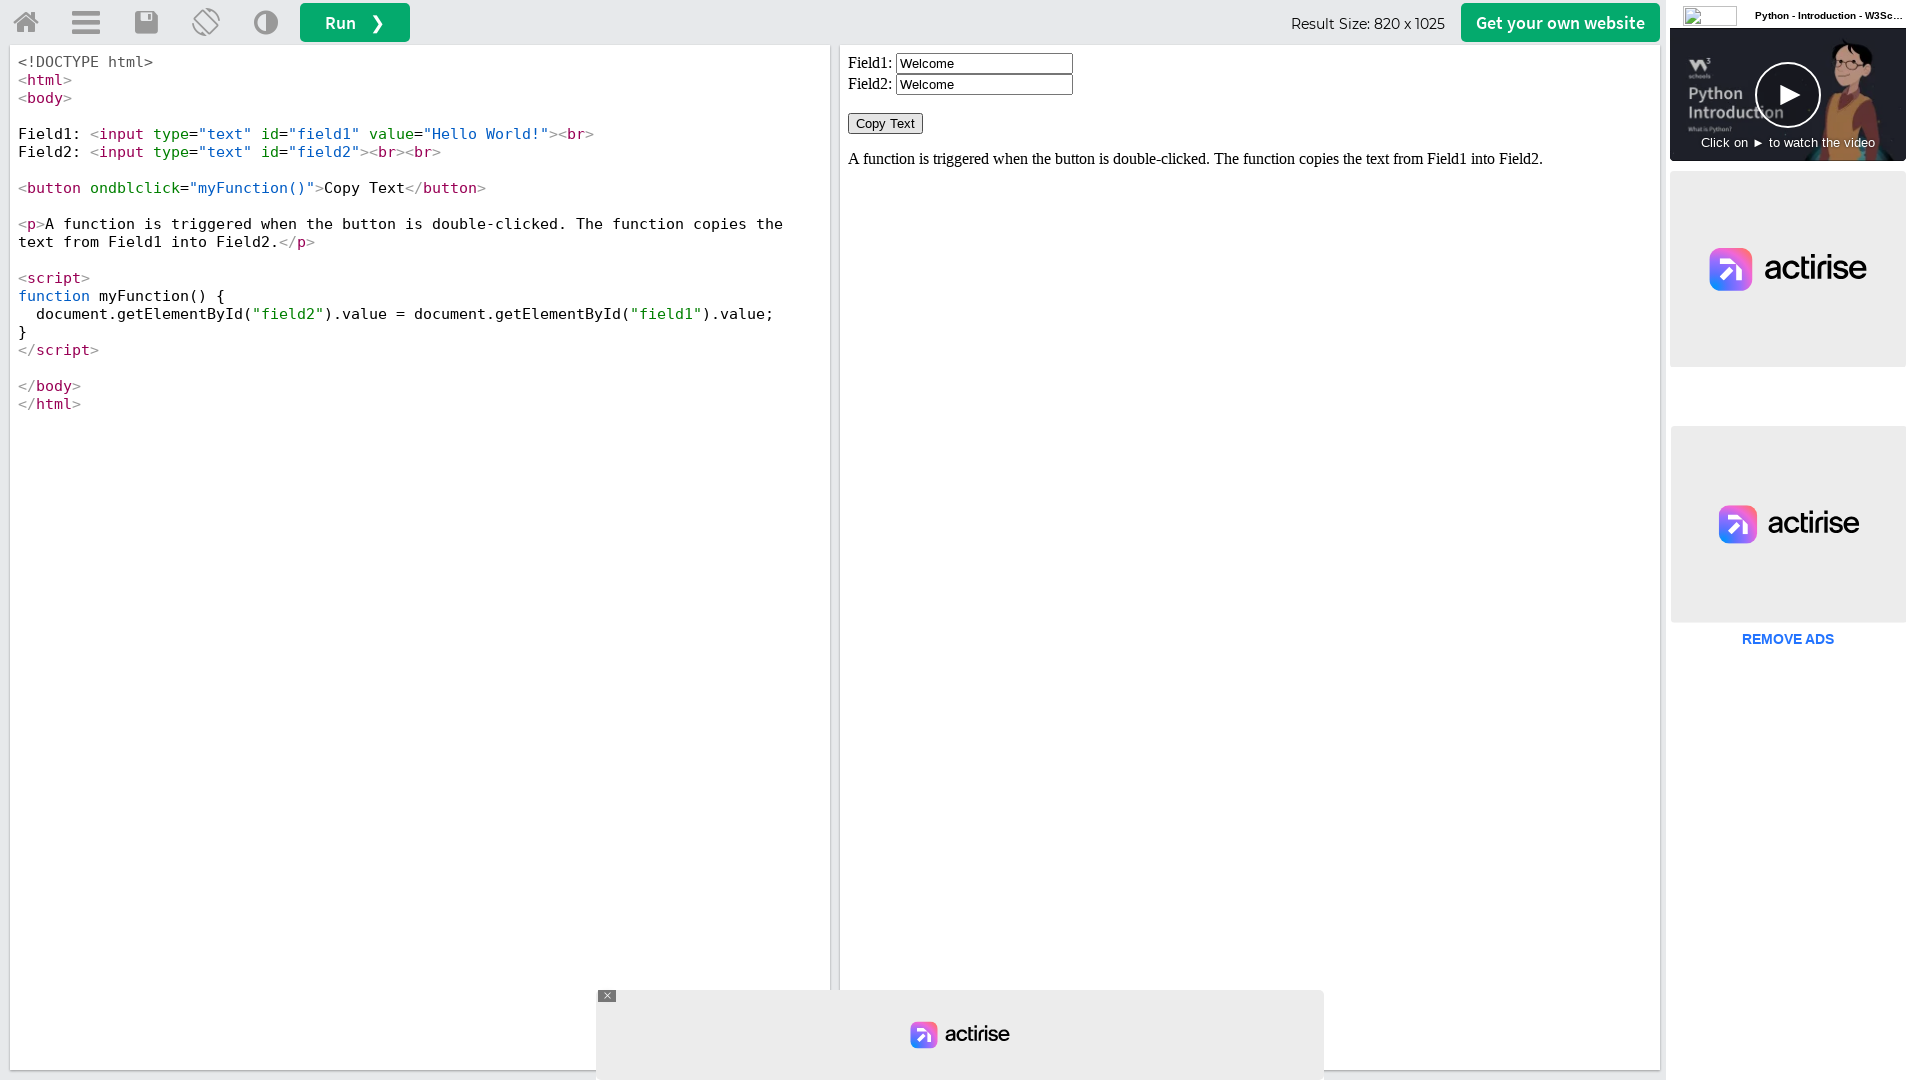

Retrieved input field value to verify copy action
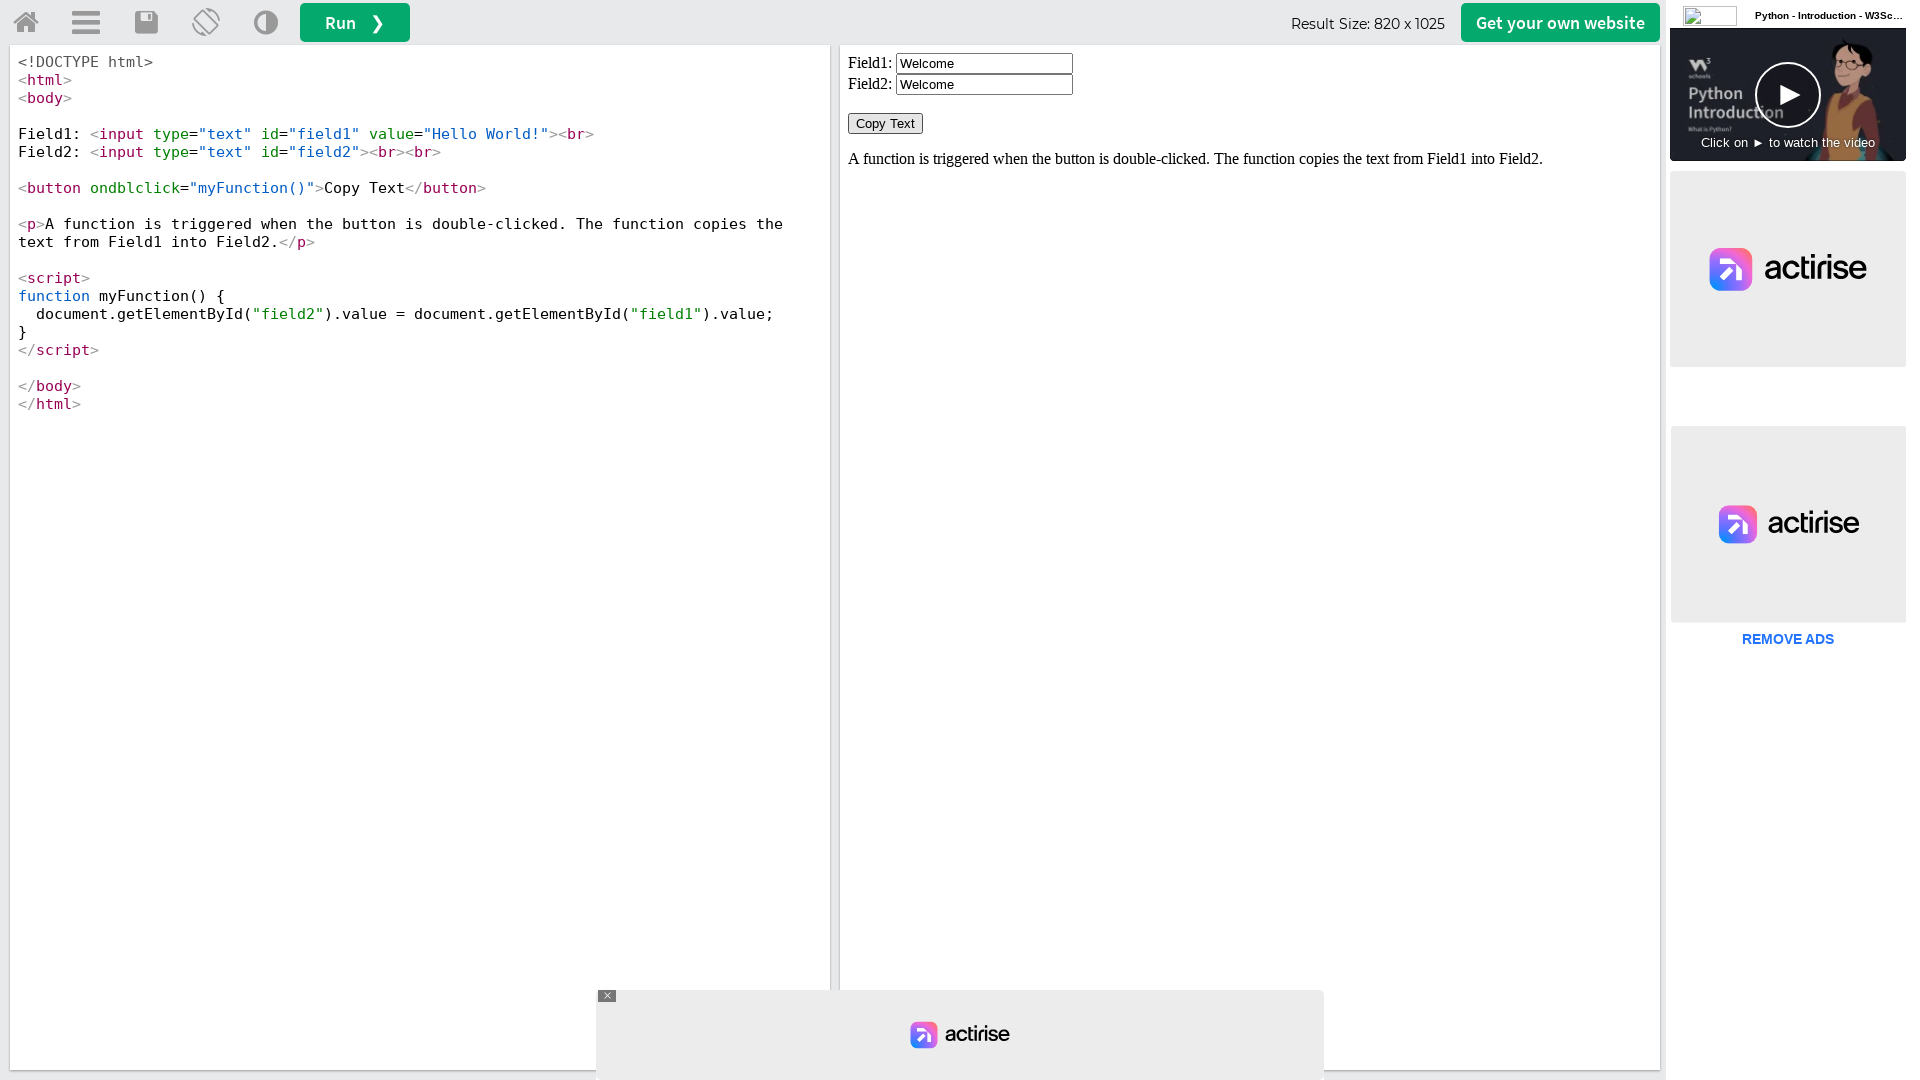

Verified that input field contains 'Welcome' - assertion passed
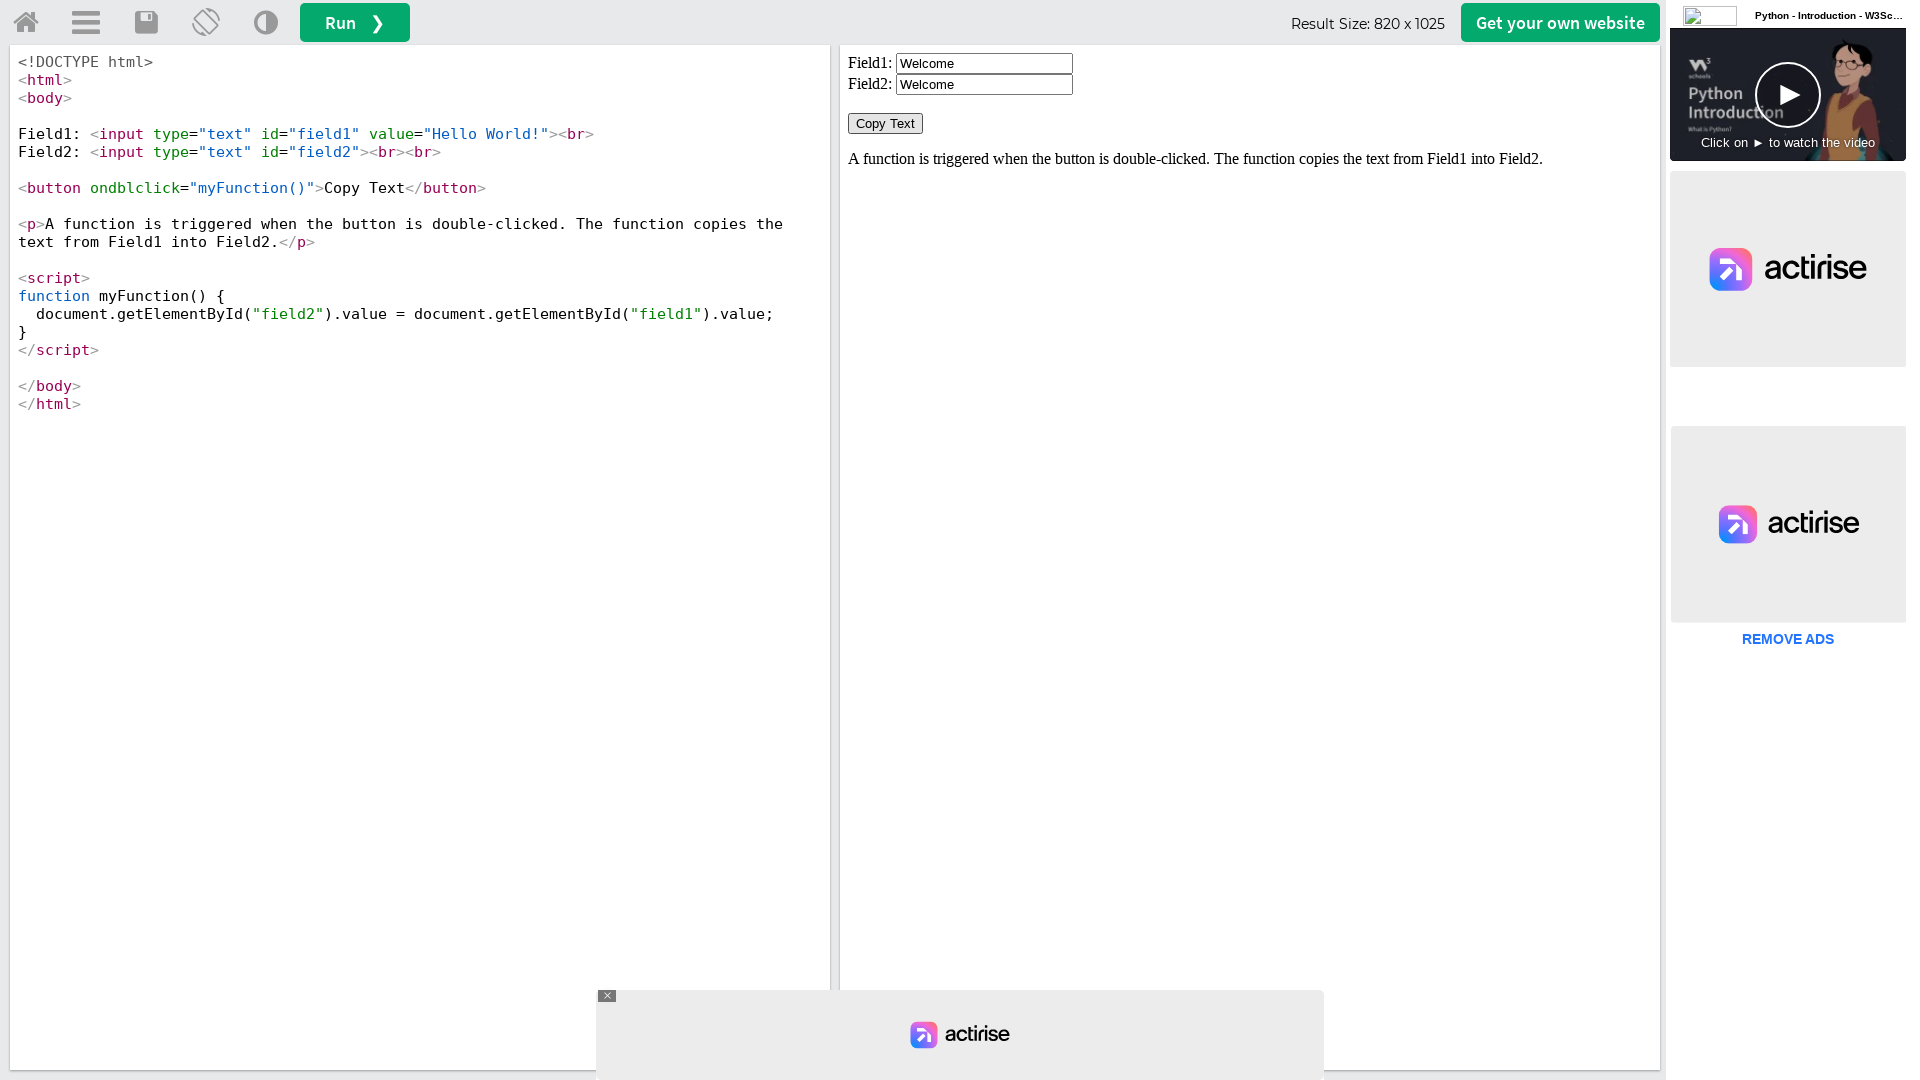

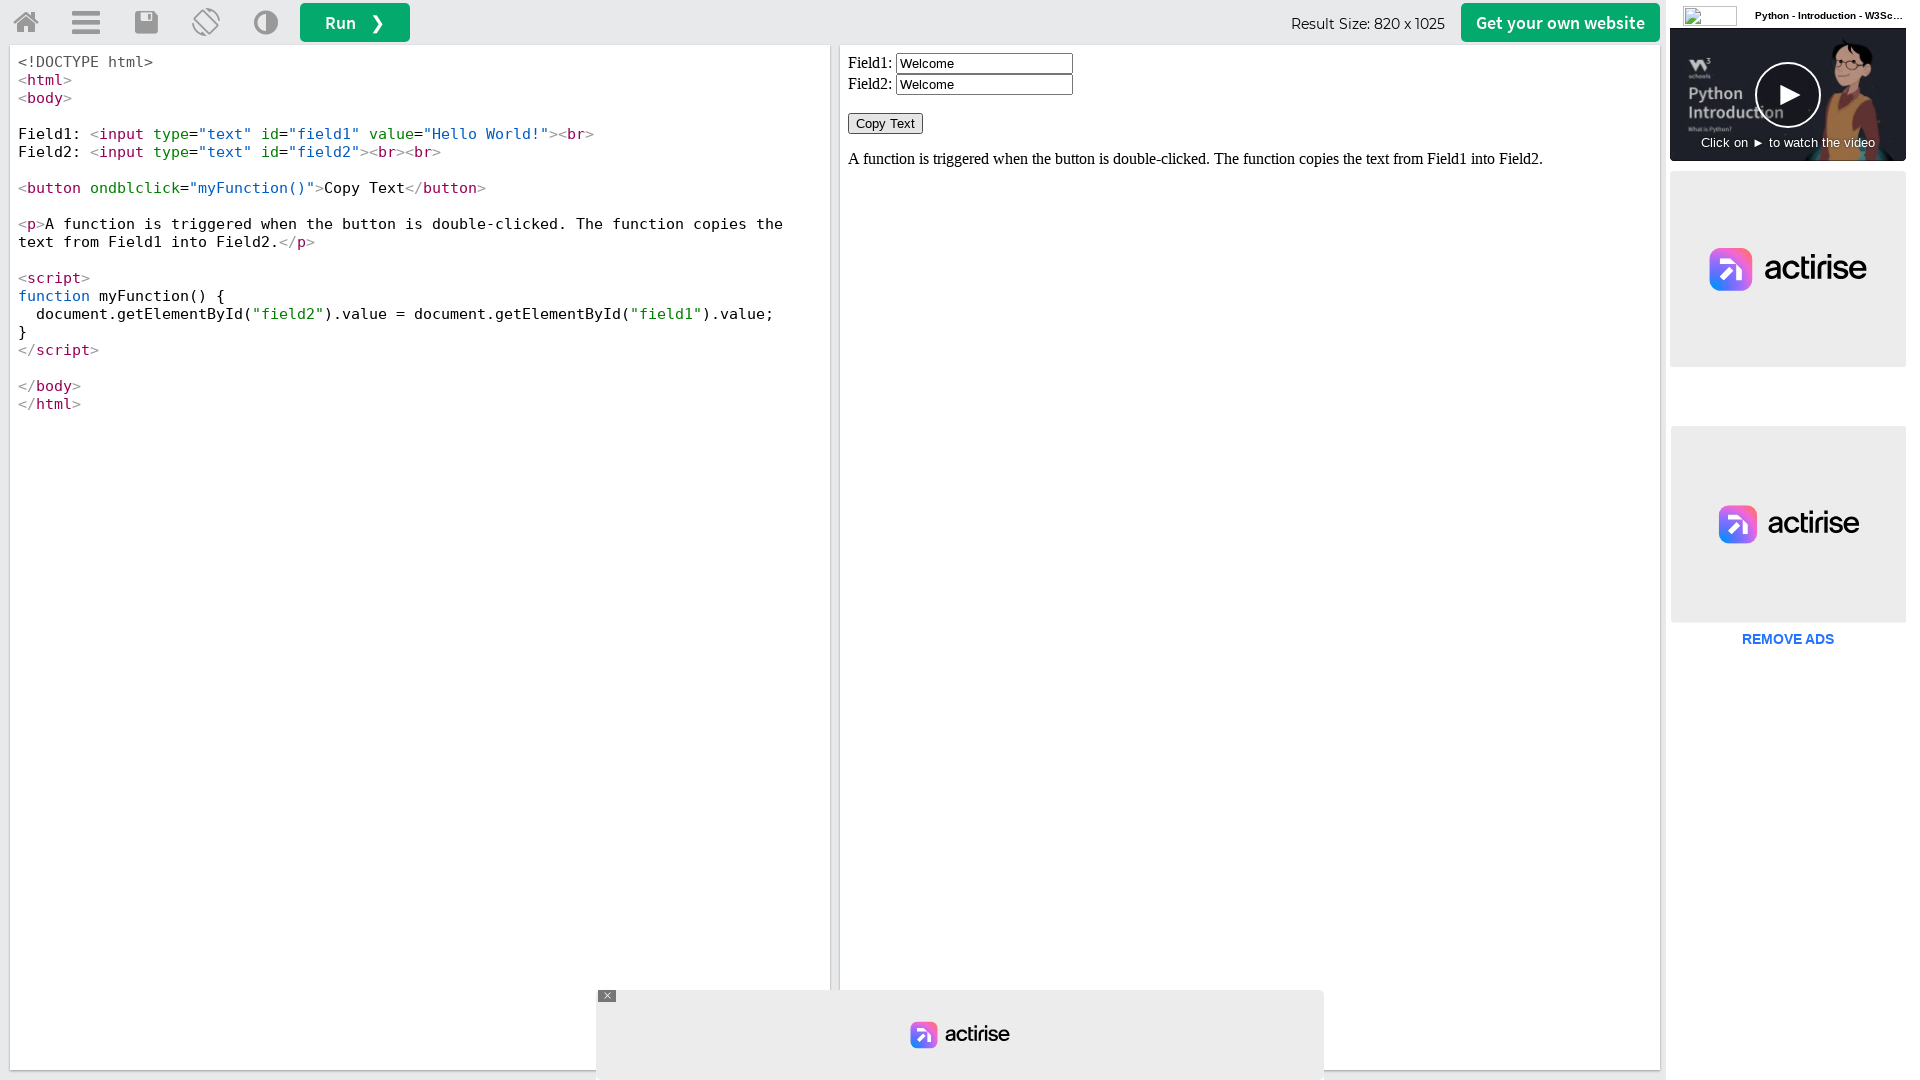